Tests notification message rendering by clicking a link and verifying a notification message appears

Starting URL: https://the-internet.herokuapp.com/notification_message_rendered

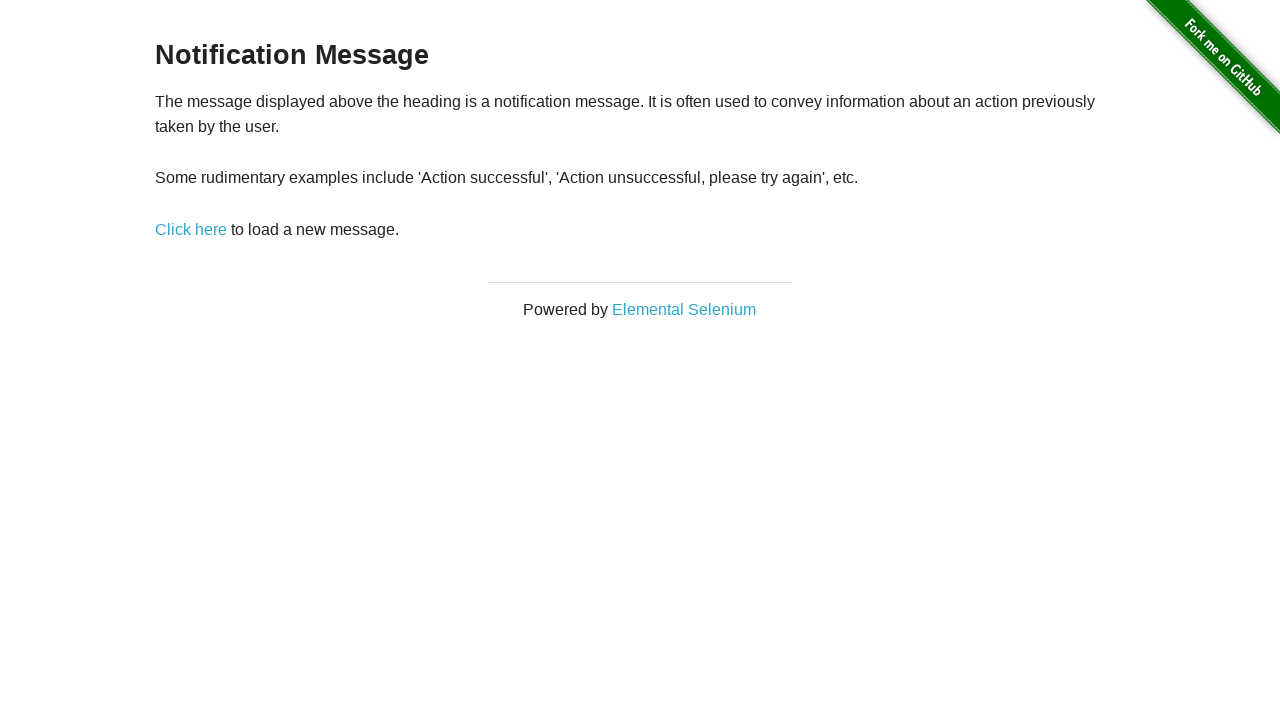

Waited for 'Click here' link to be available
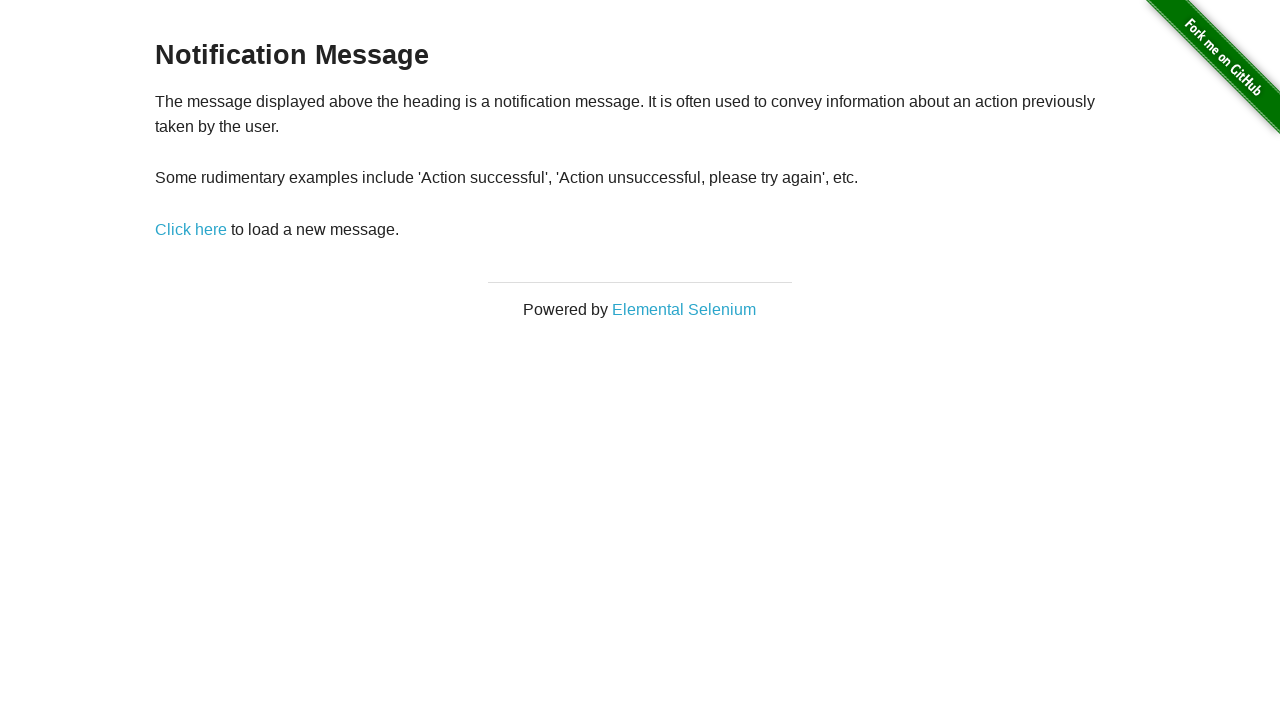

Clicked the 'Click here' link at (191, 229) on xpath=//a[text()="Click here" and @href="/notification_message"]
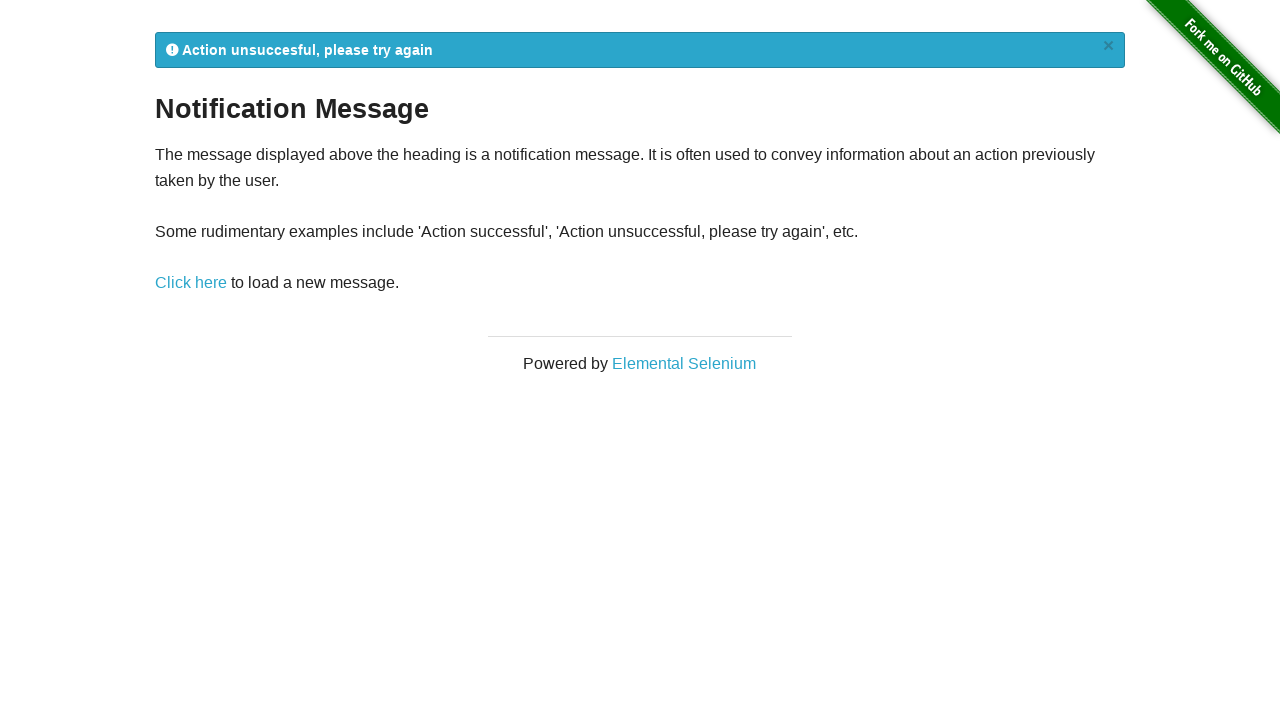

Notification message appeared in flash element
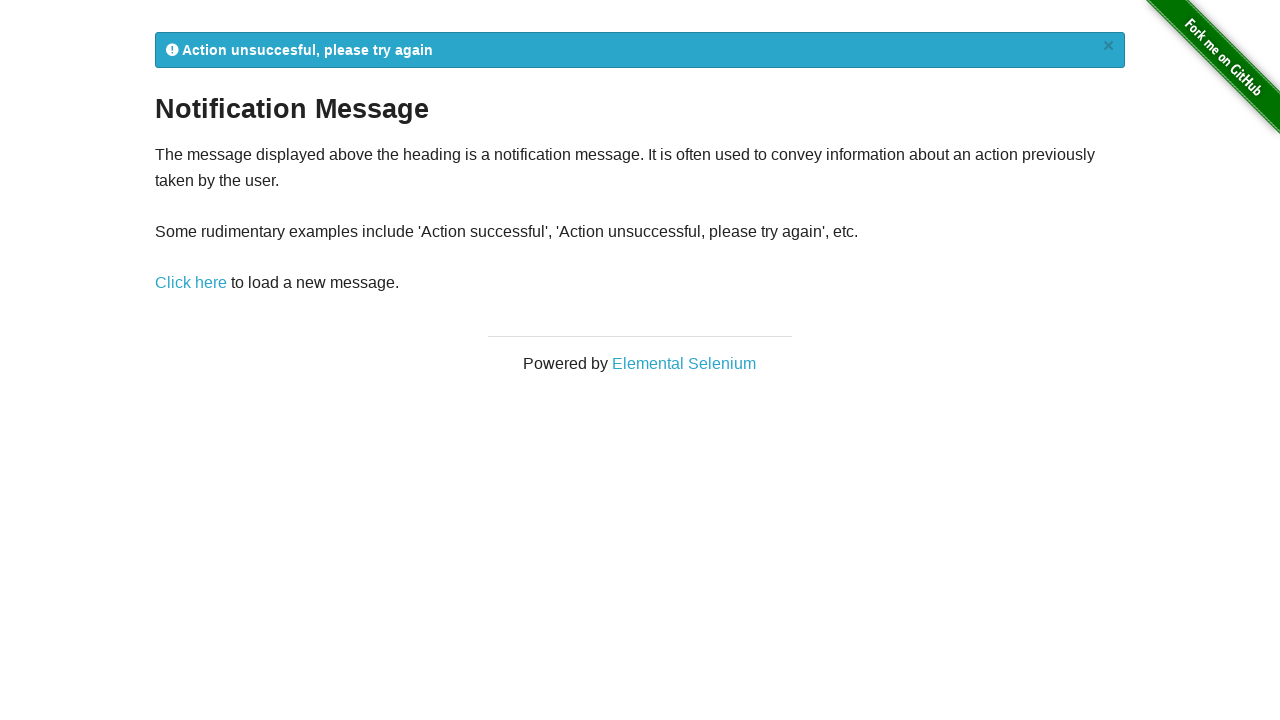

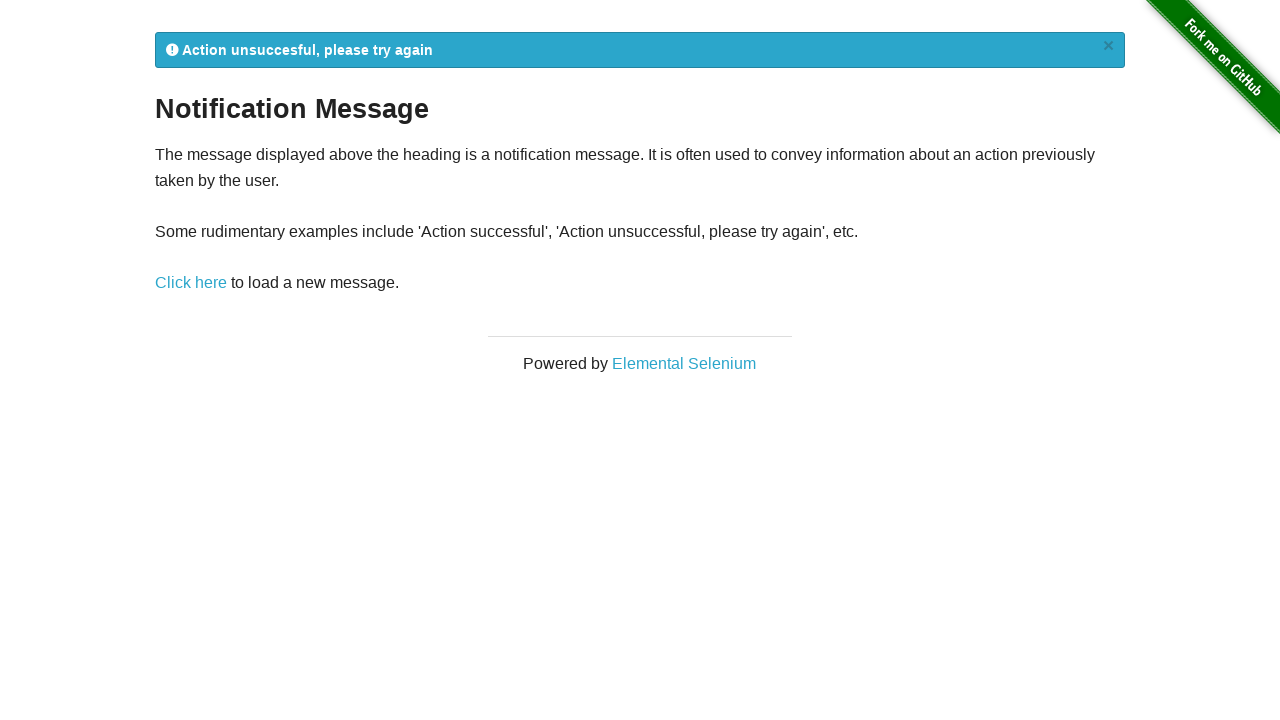